Tests editing a todo item by double-clicking, filling new text, and pressing Enter

Starting URL: https://demo.playwright.dev/todomvc

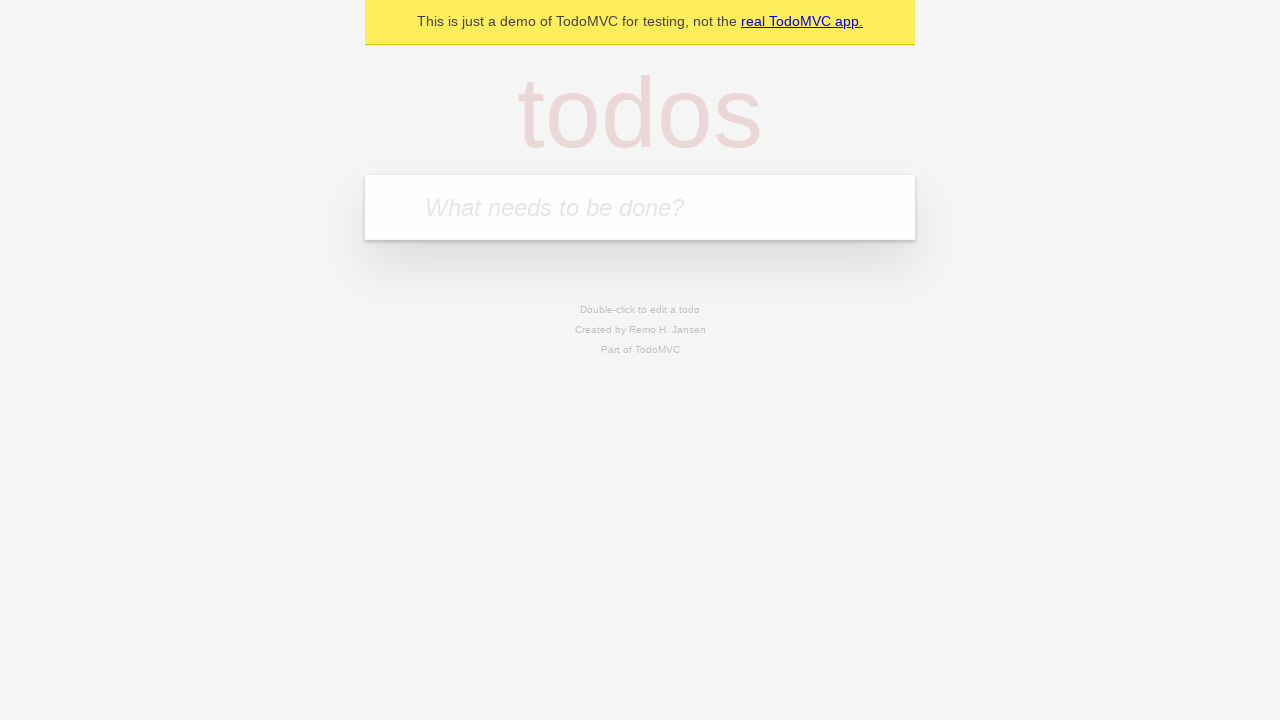

Filled new todo field with 'buy some cheese' on internal:attr=[placeholder="What needs to be done?"i]
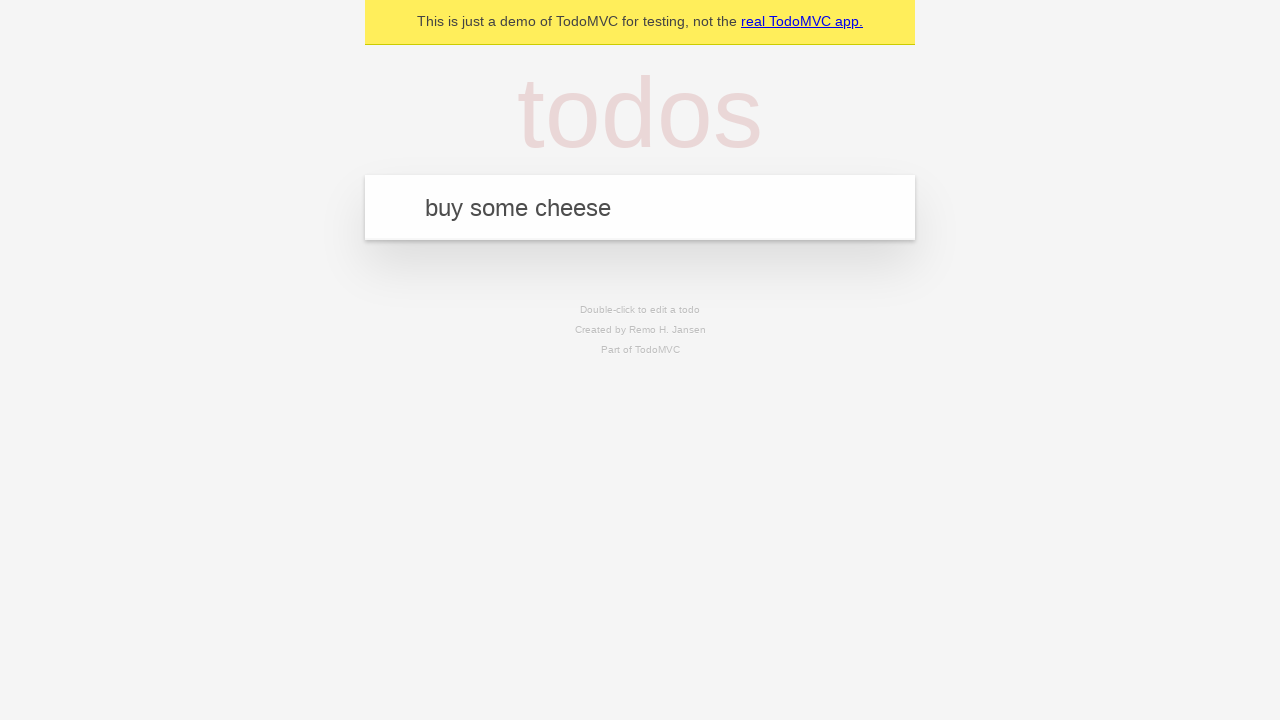

Pressed Enter to add todo item 'buy some cheese' on internal:attr=[placeholder="What needs to be done?"i]
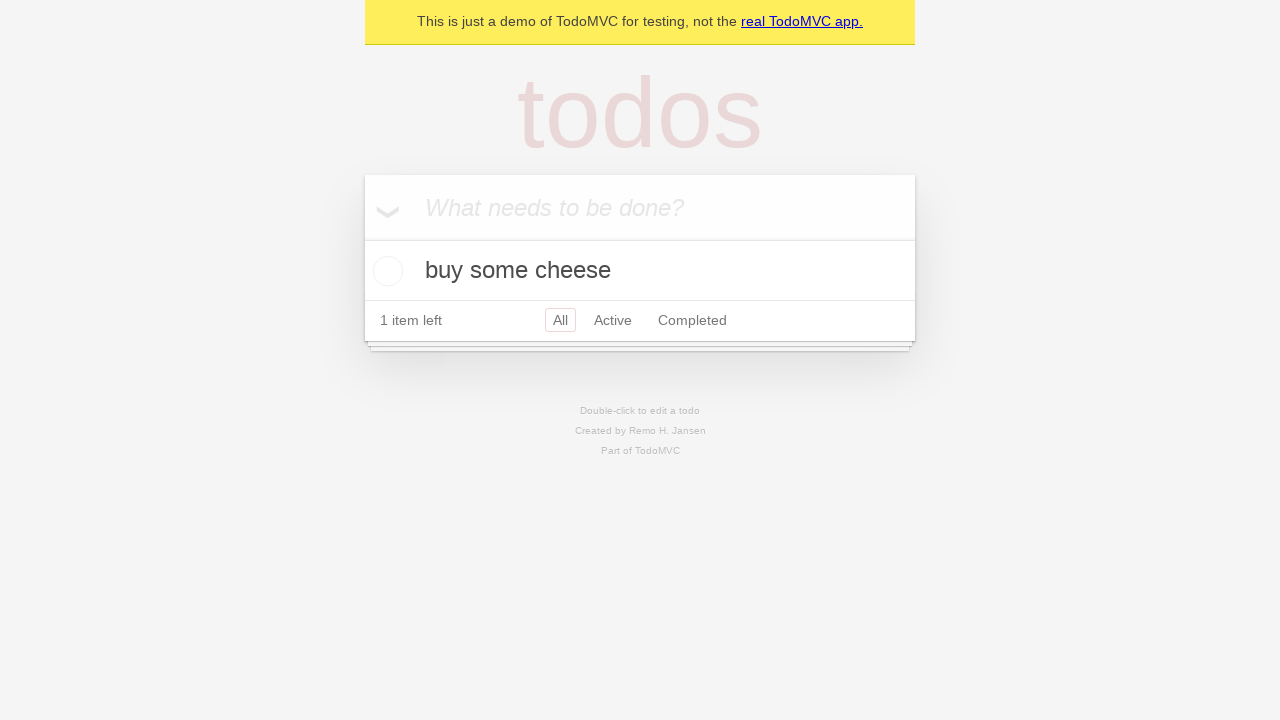

Filled new todo field with 'feed the cat' on internal:attr=[placeholder="What needs to be done?"i]
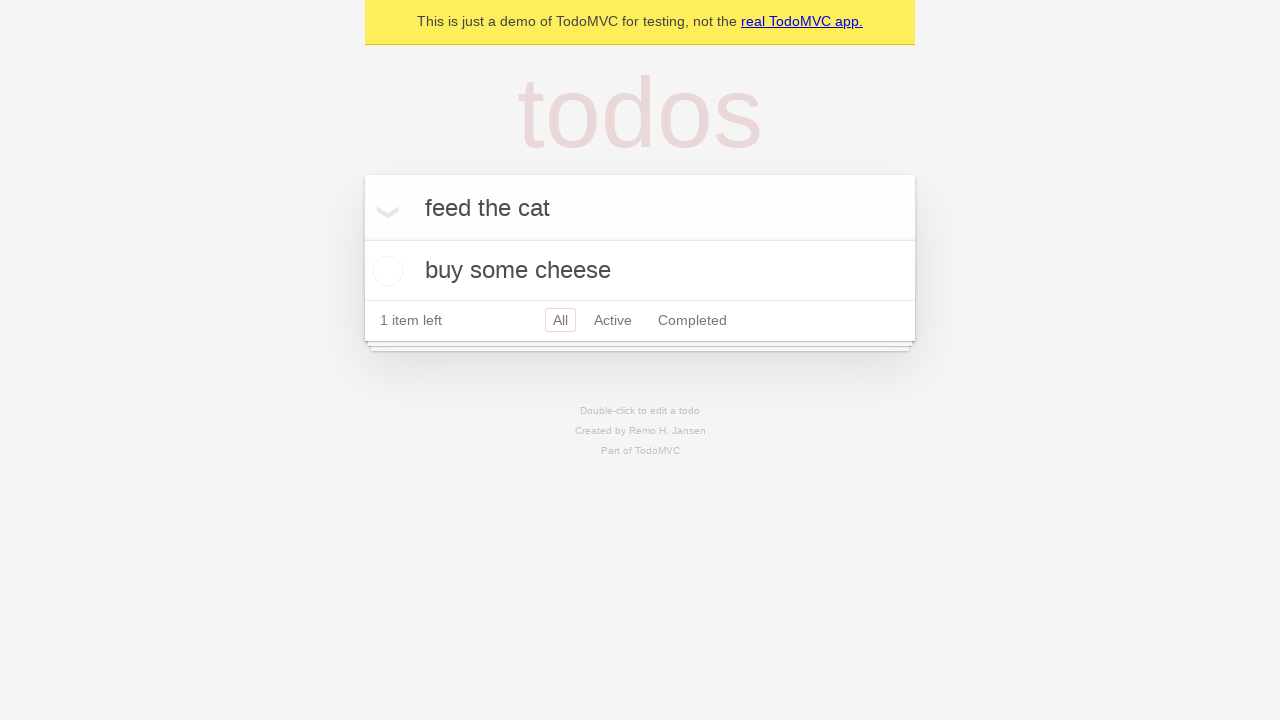

Pressed Enter to add todo item 'feed the cat' on internal:attr=[placeholder="What needs to be done?"i]
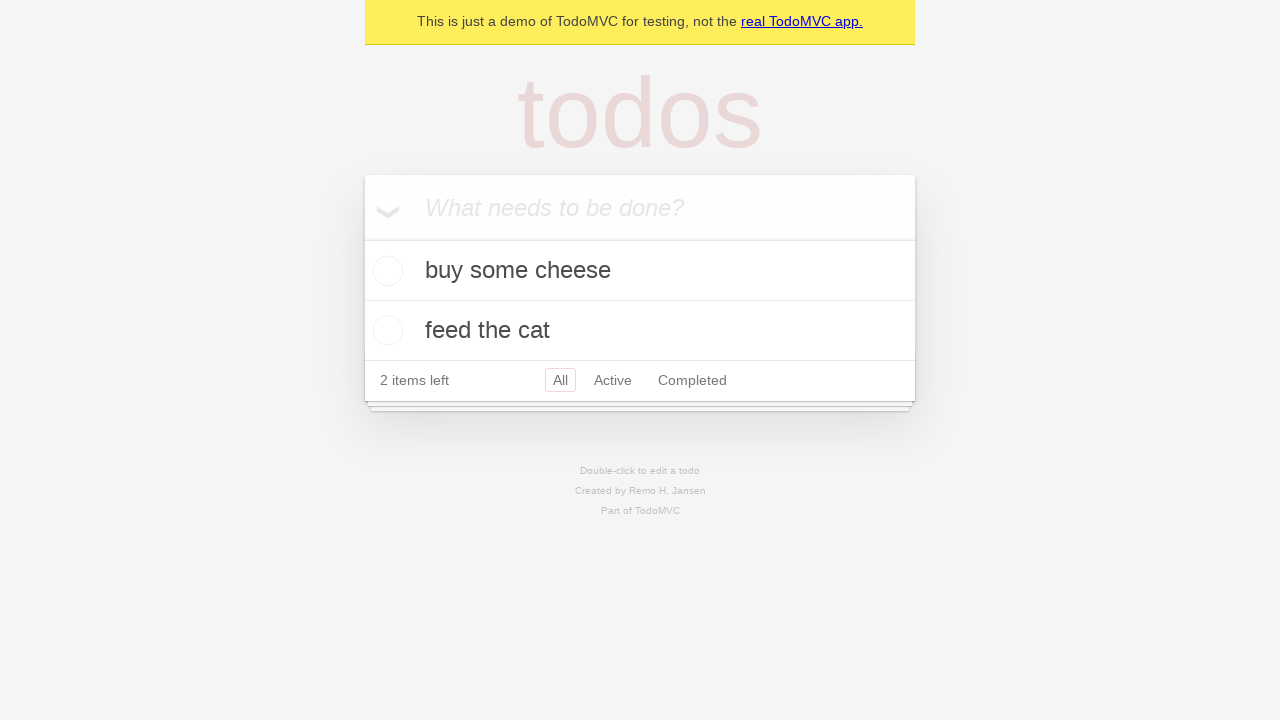

Filled new todo field with 'book a doctors appointment' on internal:attr=[placeholder="What needs to be done?"i]
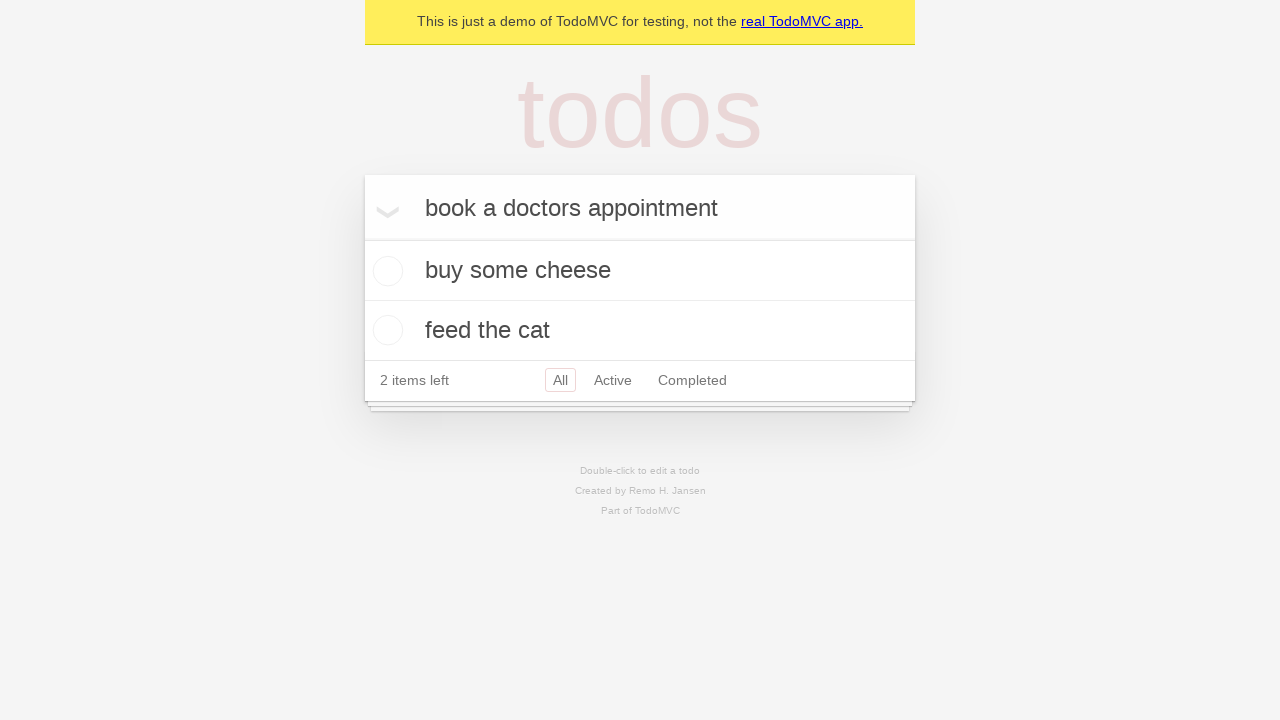

Pressed Enter to add todo item 'book a doctors appointment' on internal:attr=[placeholder="What needs to be done?"i]
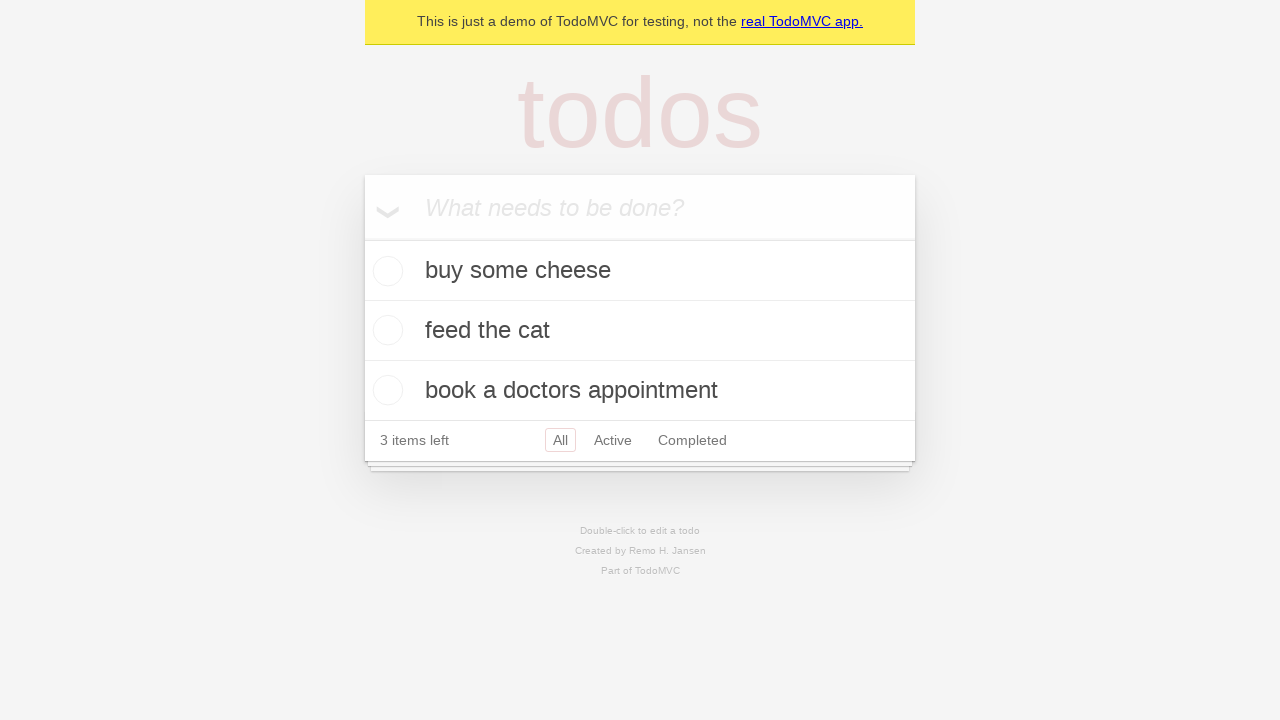

Retrieved all todo items
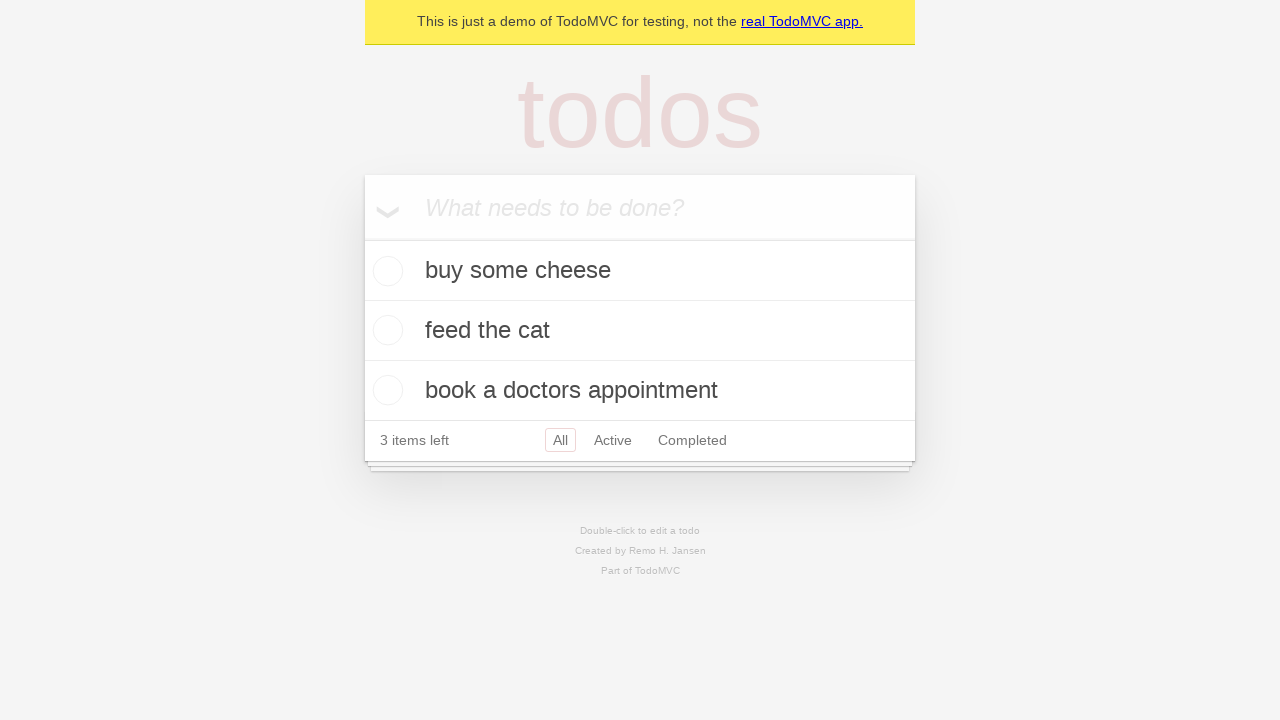

Selected second todo item
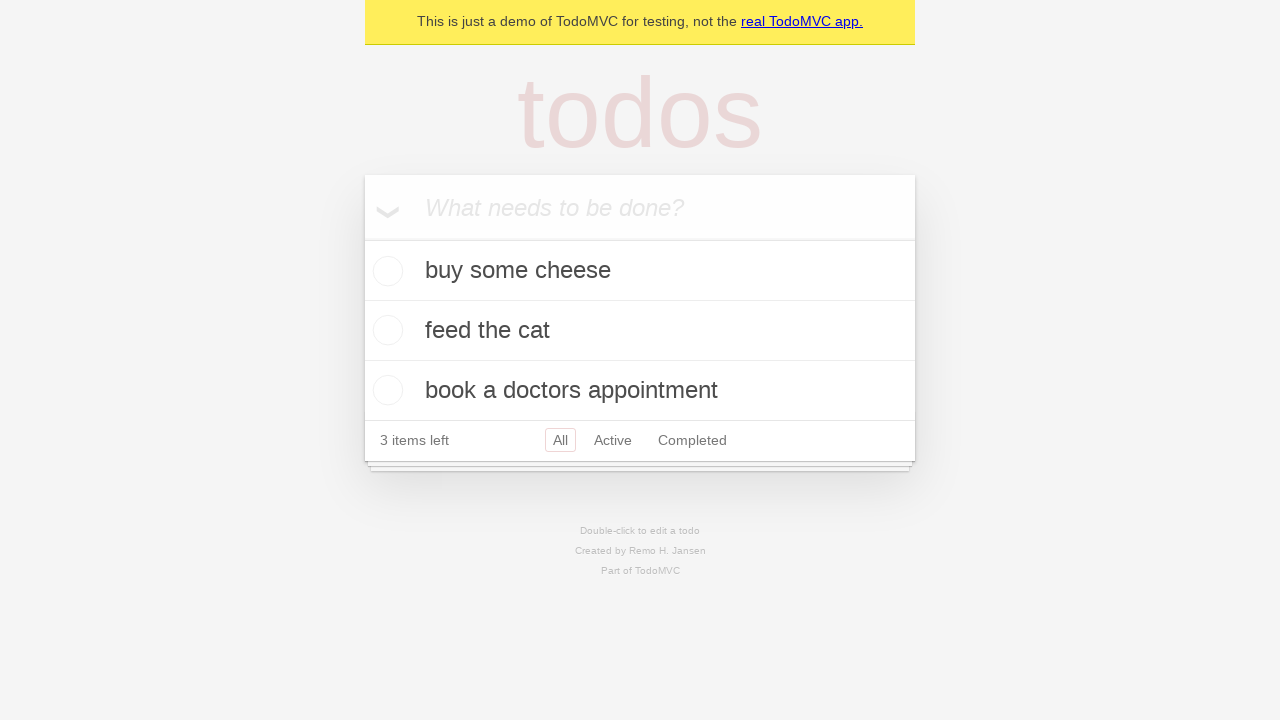

Double-clicked second todo item to enter edit mode at (640, 331) on internal:testid=[data-testid="todo-item"s] >> nth=1
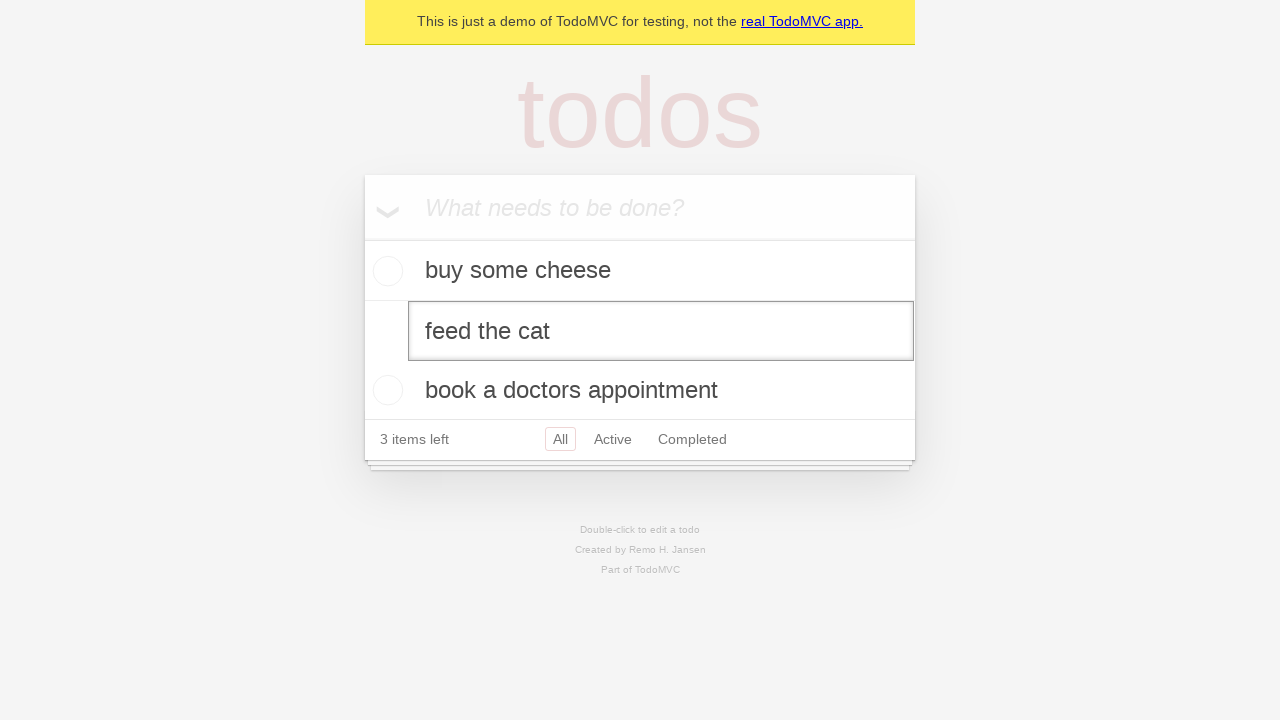

Filled edit textbox with 'buy some sausages' on internal:testid=[data-testid="todo-item"s] >> nth=1 >> internal:role=textbox[nam
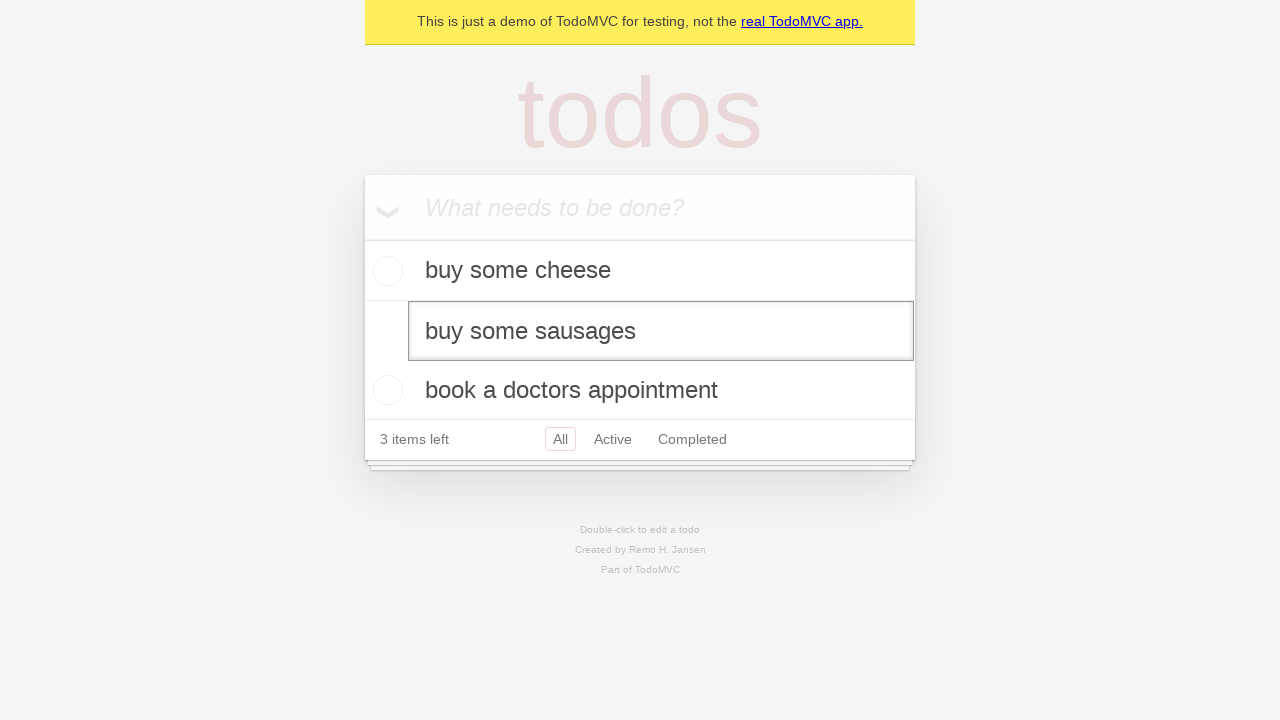

Pressed Enter to confirm todo item edit on internal:testid=[data-testid="todo-item"s] >> nth=1 >> internal:role=textbox[nam
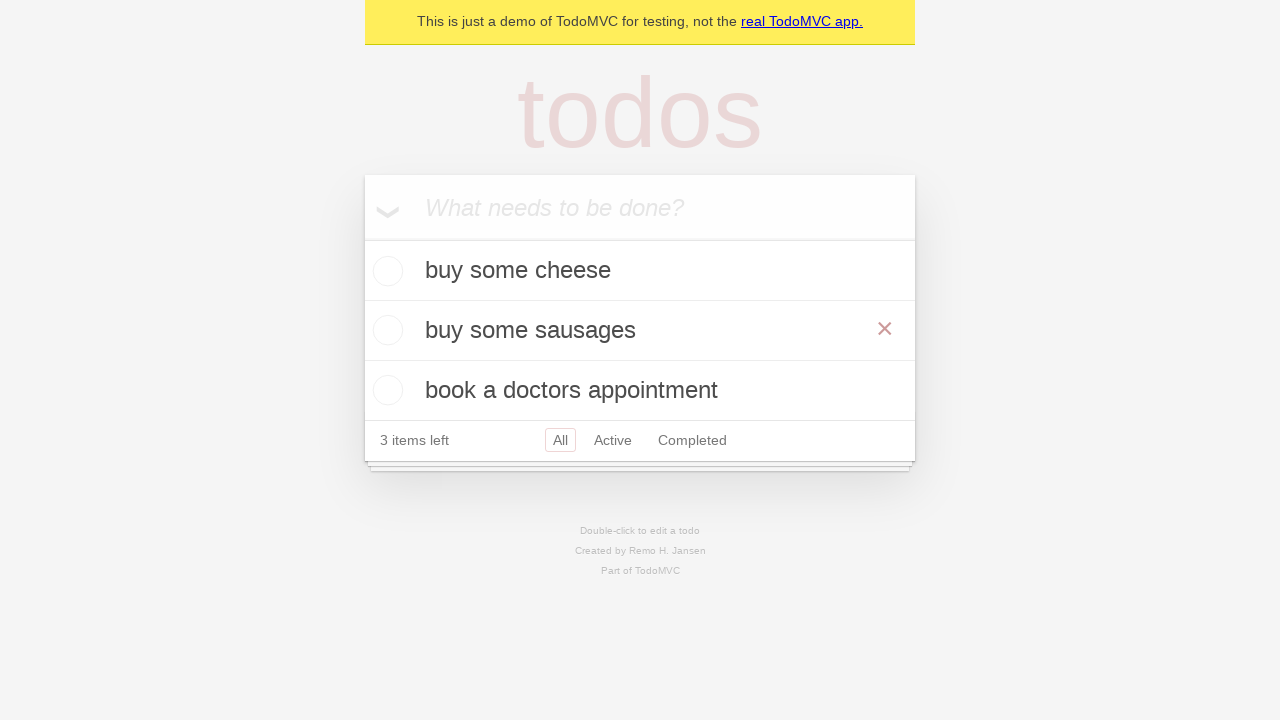

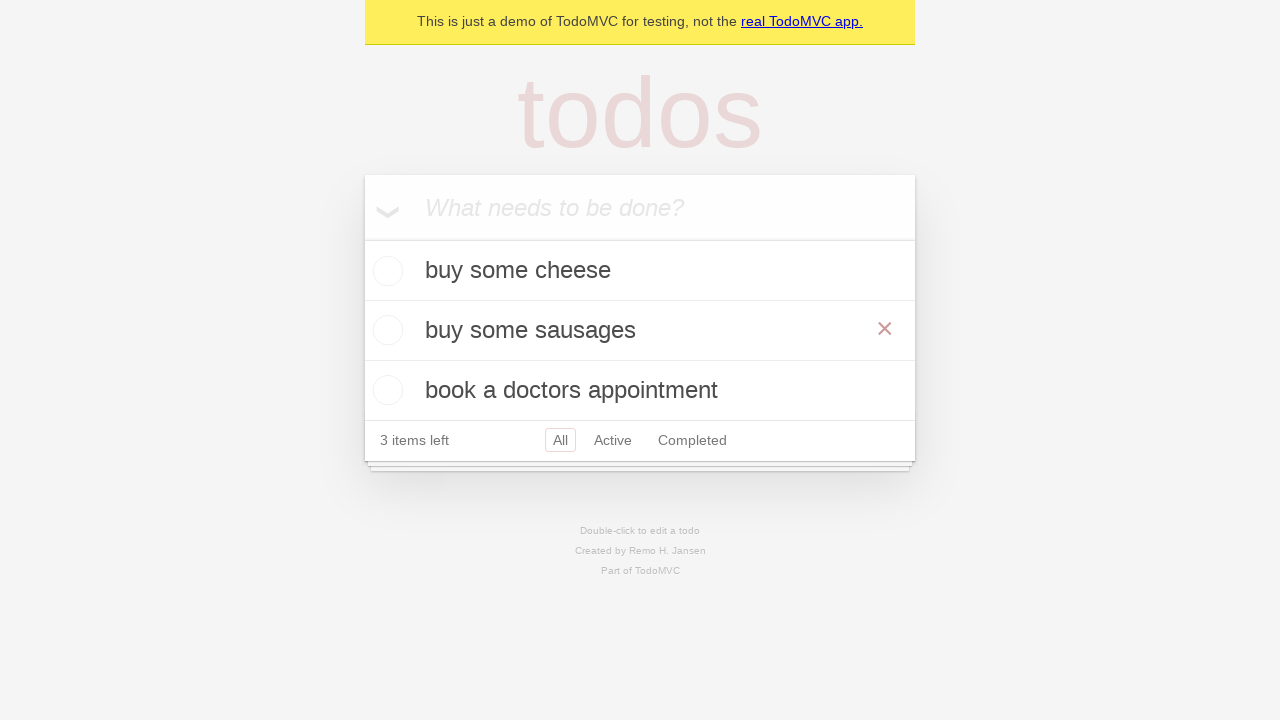